Navigates to OrangeHRM and validates the page URL contains expected patterns.

Starting URL: https://opensource-demo.orangehrmlive.com/

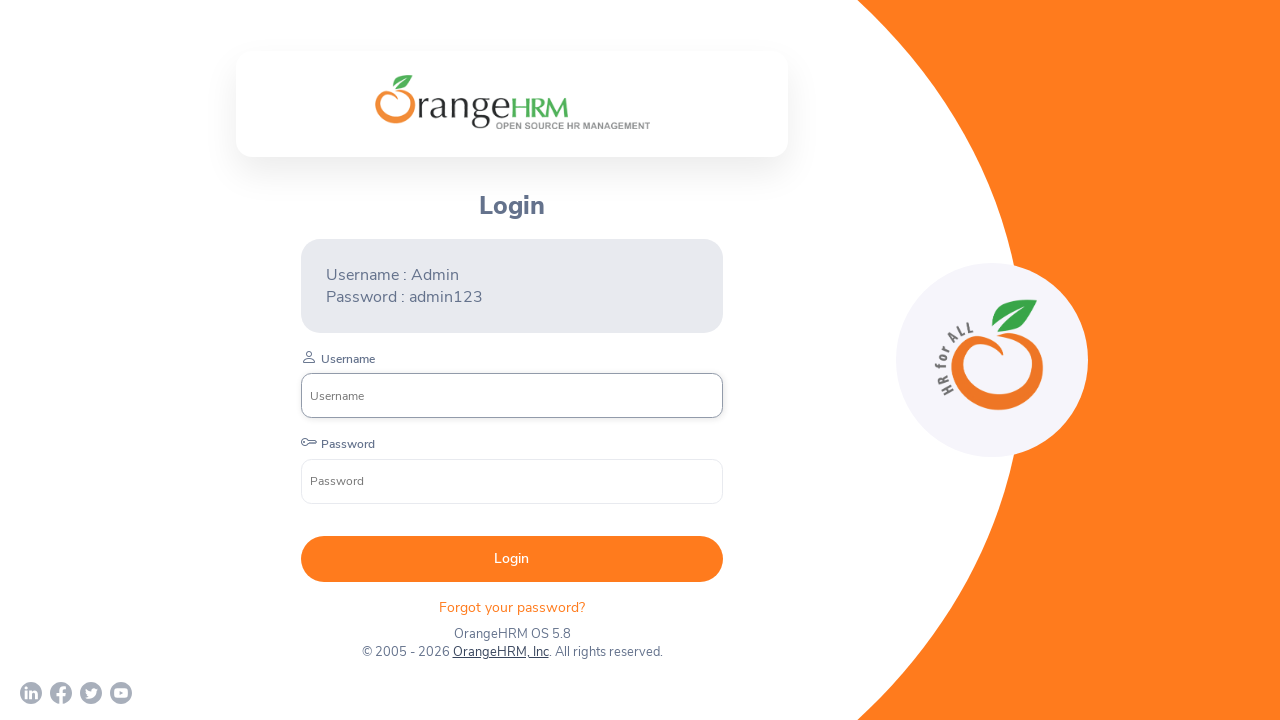

Waited for page to load completely (networkidle)
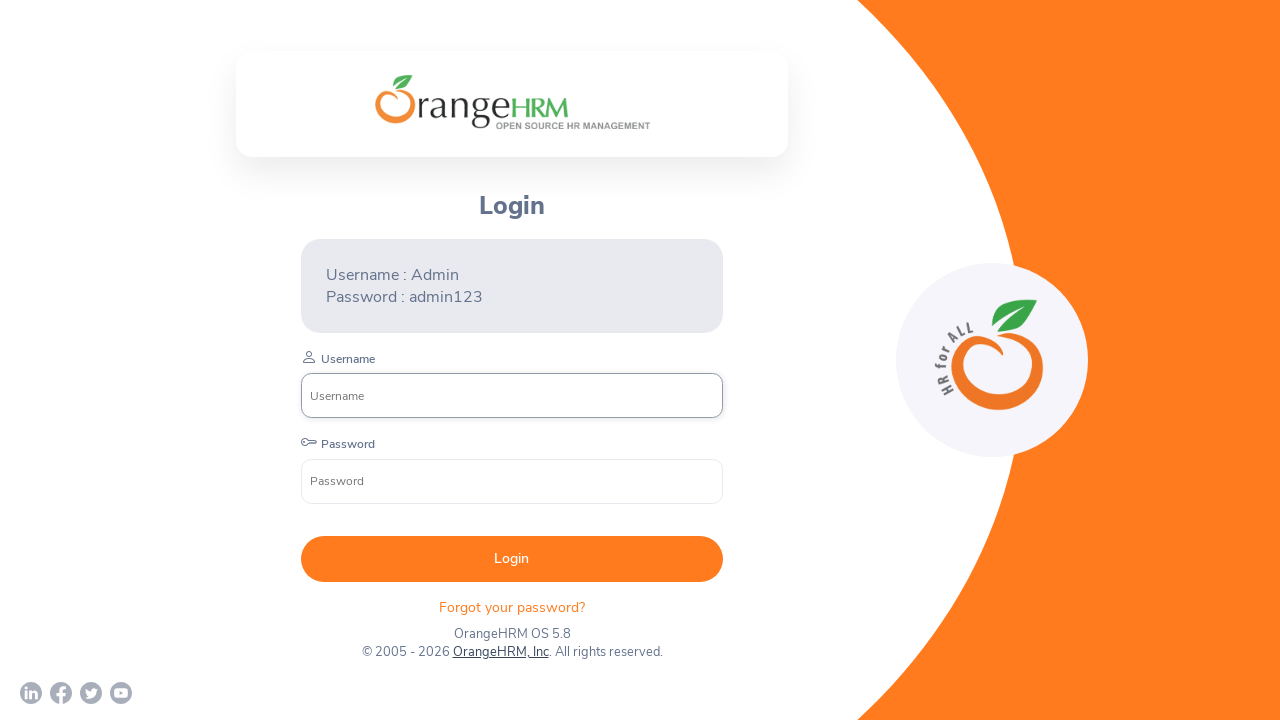

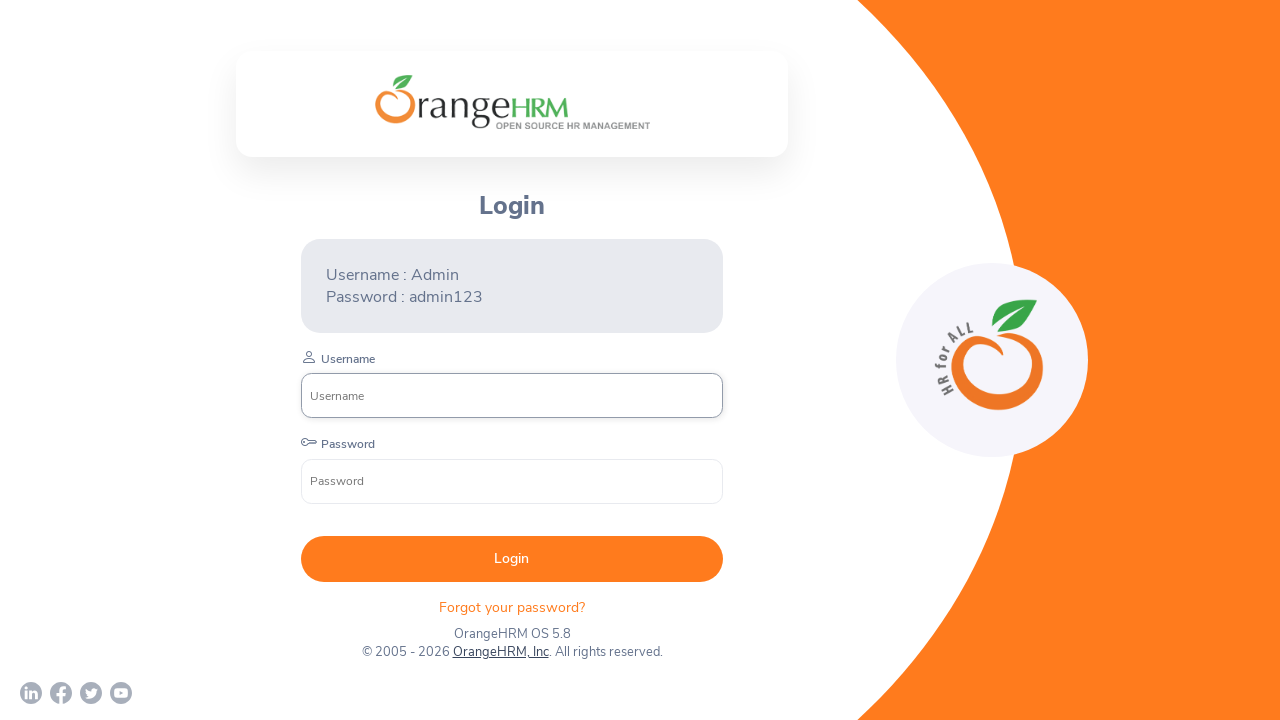